Tests the W3Schools HTML tutorial navigation by clicking the "Next" button and verifying it navigates to the next page

Starting URL: https://www.w3schools.com/html/html_intro.asp

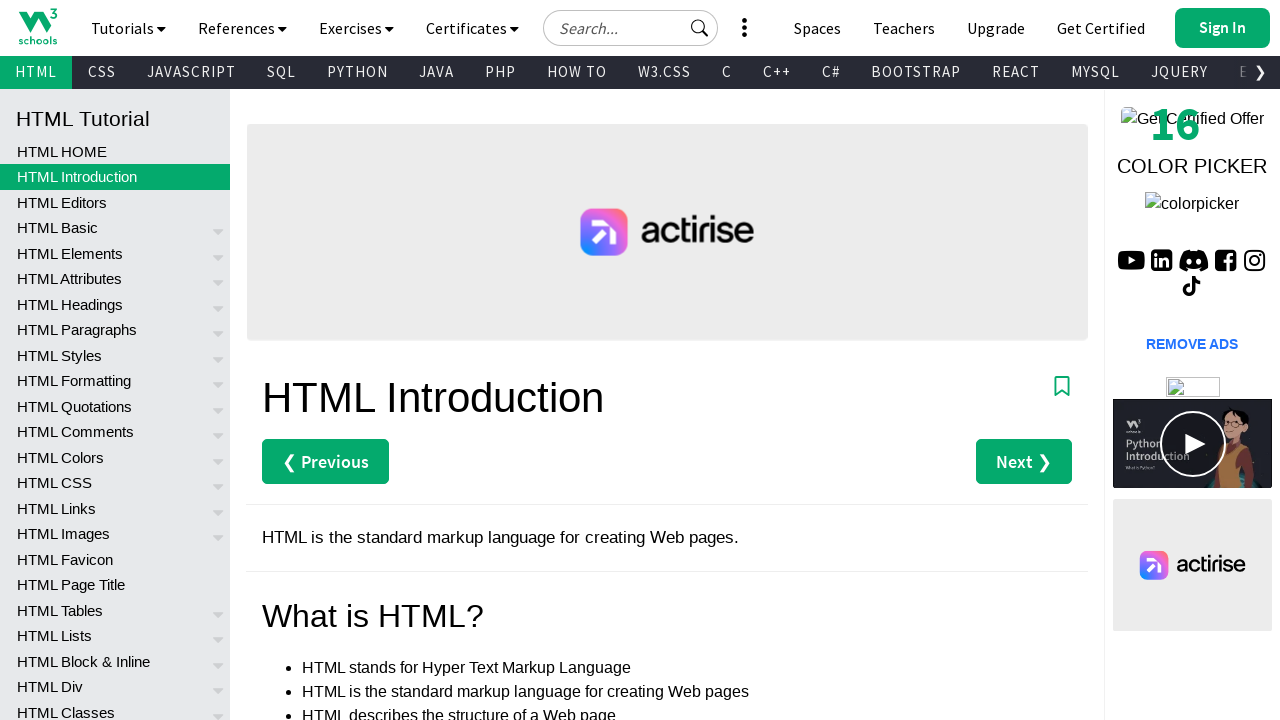

Waited for page to fully load (networkidle)
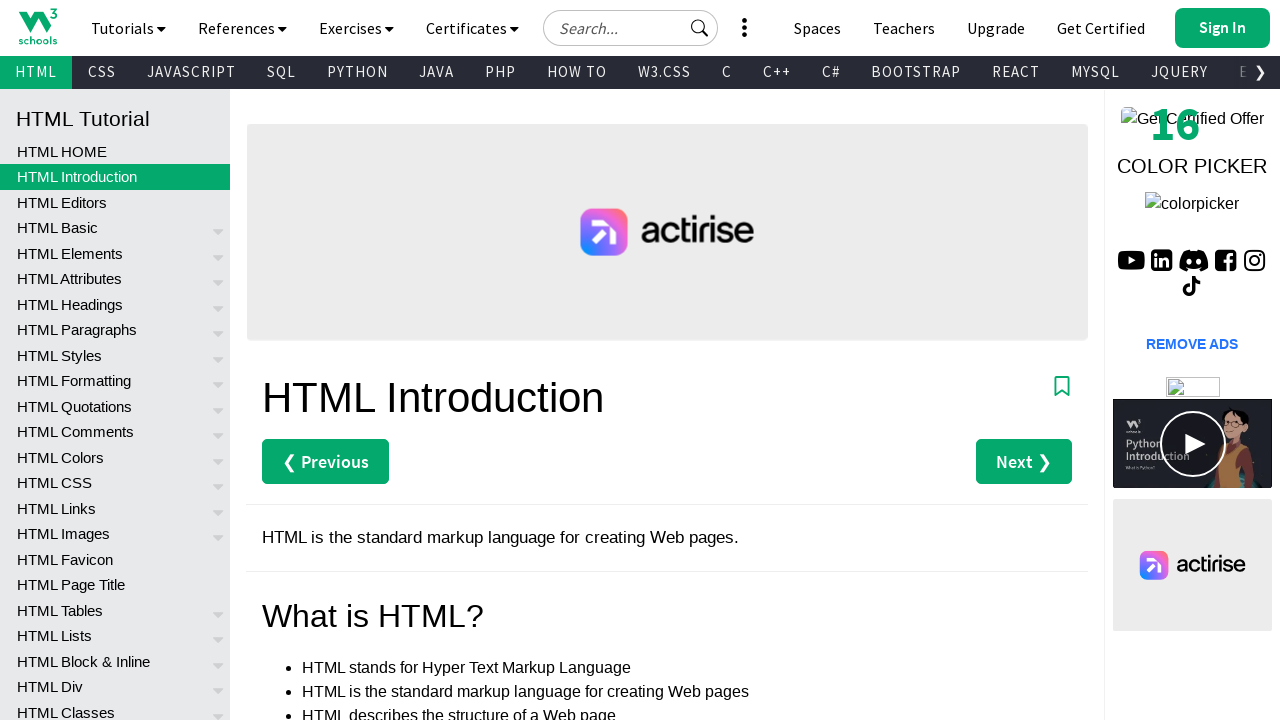

Located the first Next button
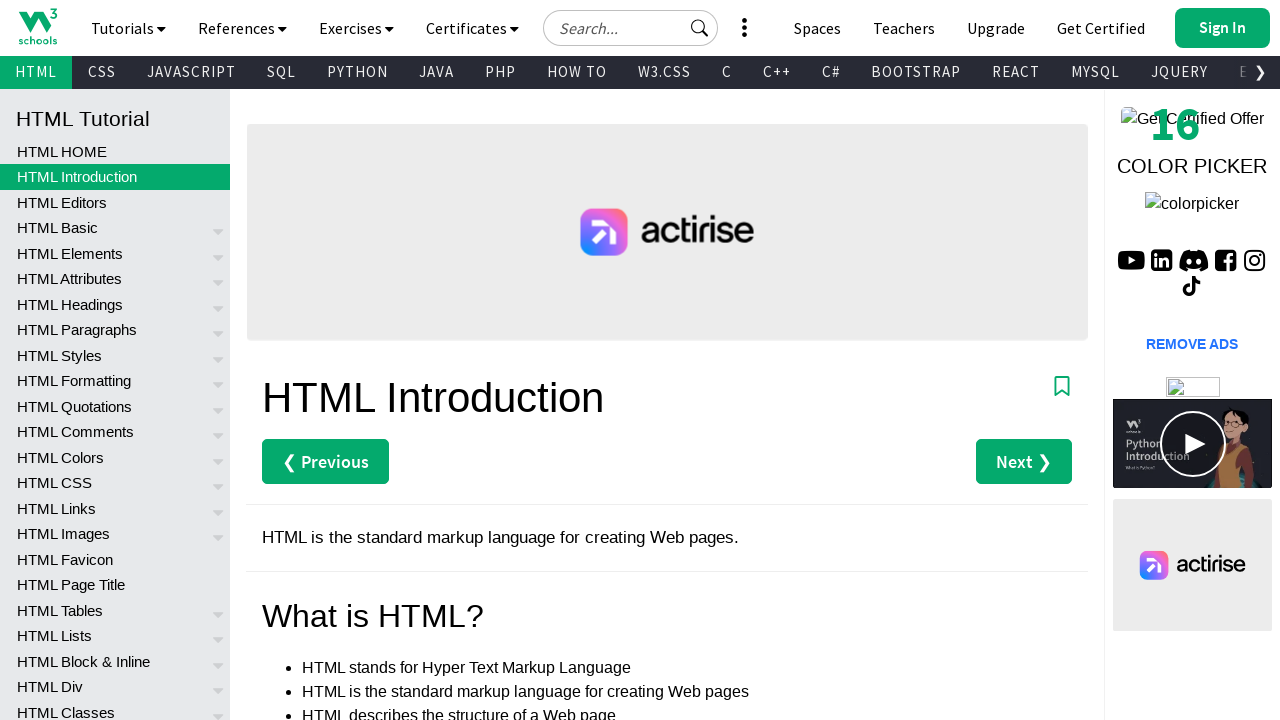

Verified the first Next button is visible
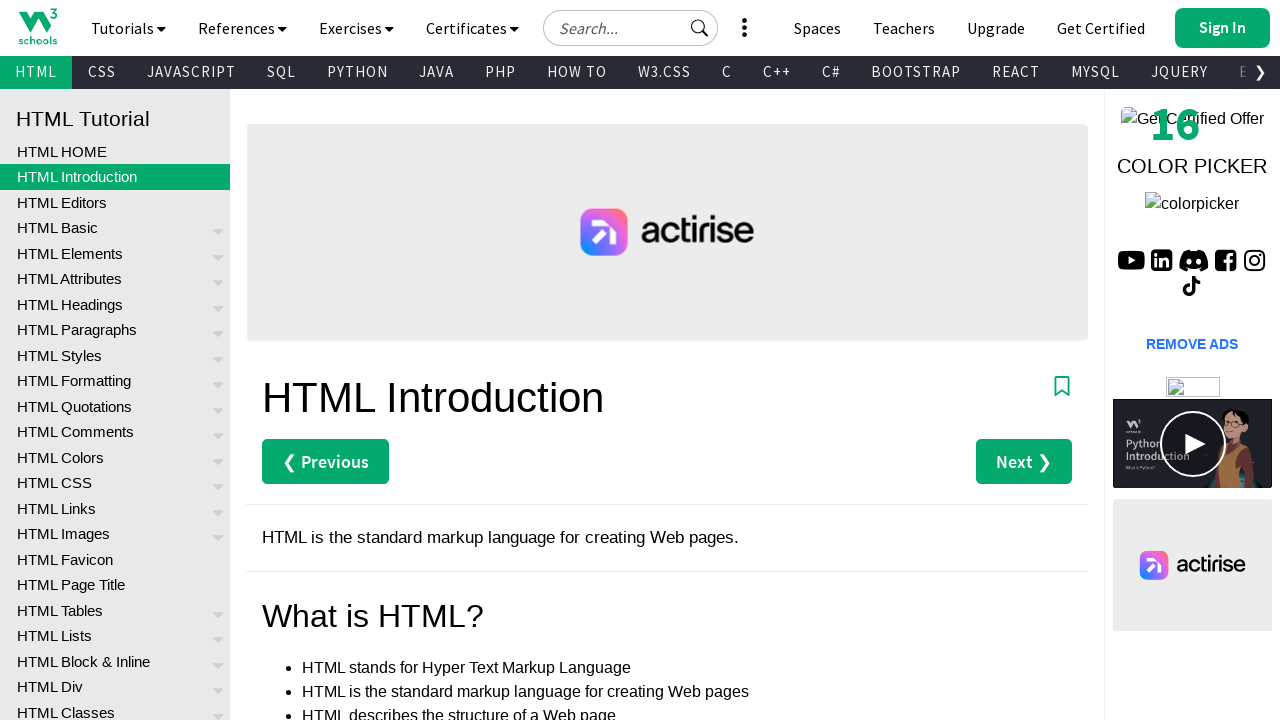

Clicked the Next button to navigate to the next page at (1024, 462) on internal:role=link[name="Next ❯"i] >> nth=0
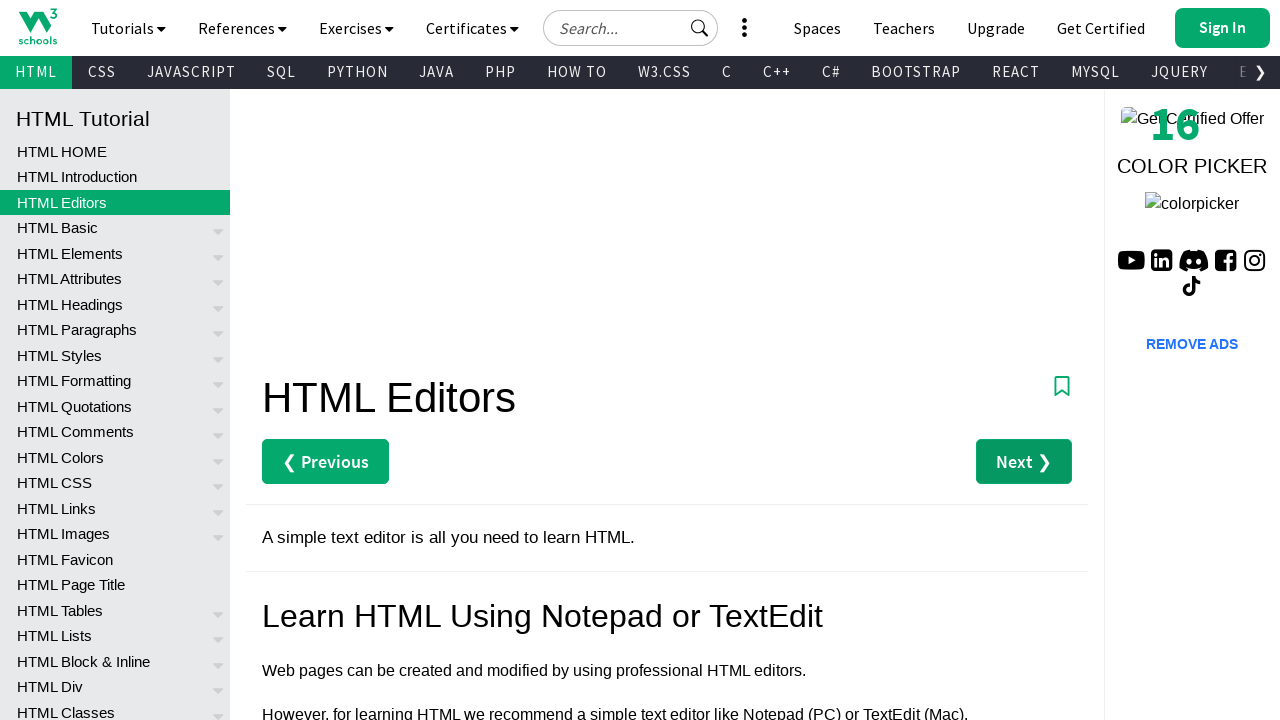

Verified navigation to the HTML editors page
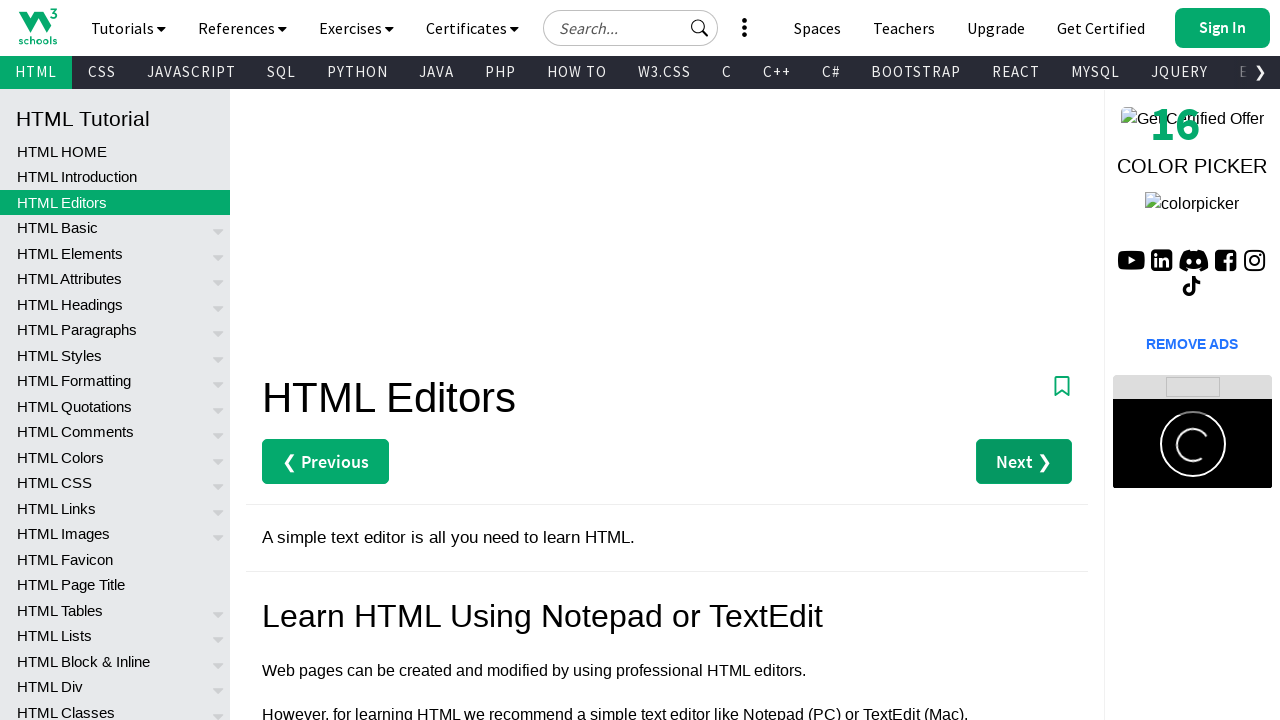

Located the Next button on the new page
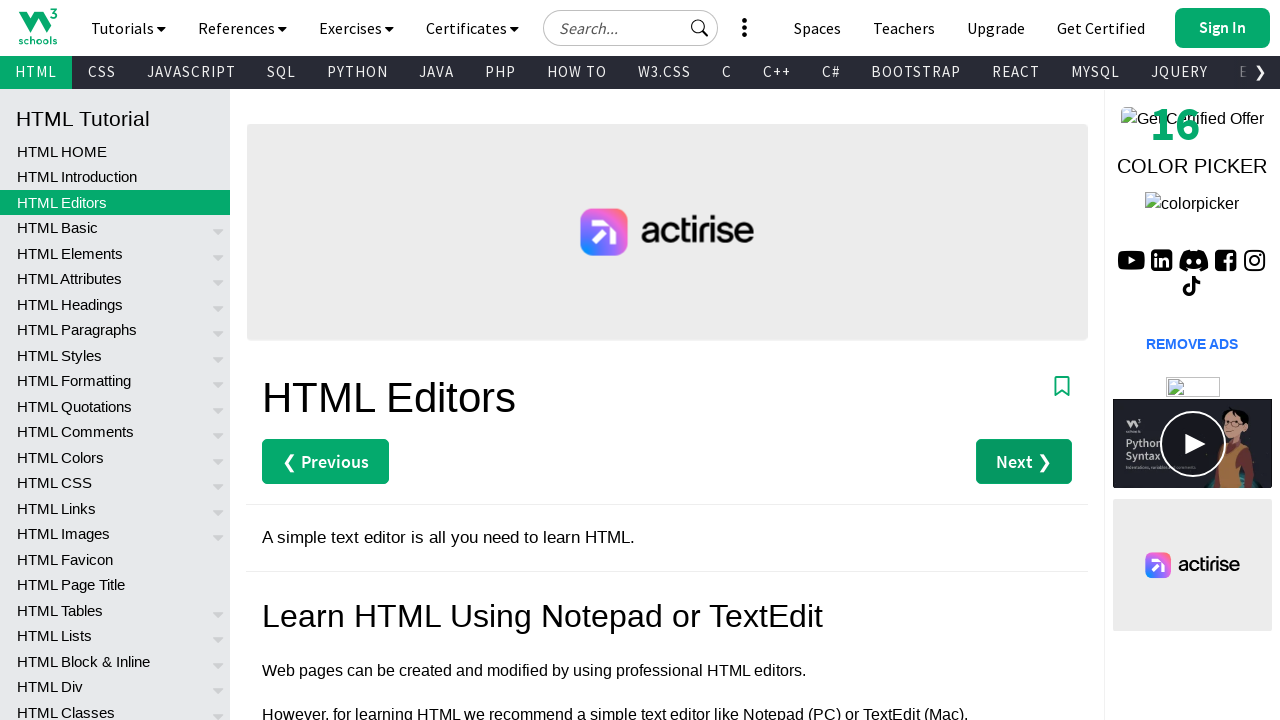

Verified the Next button is visible on the new page
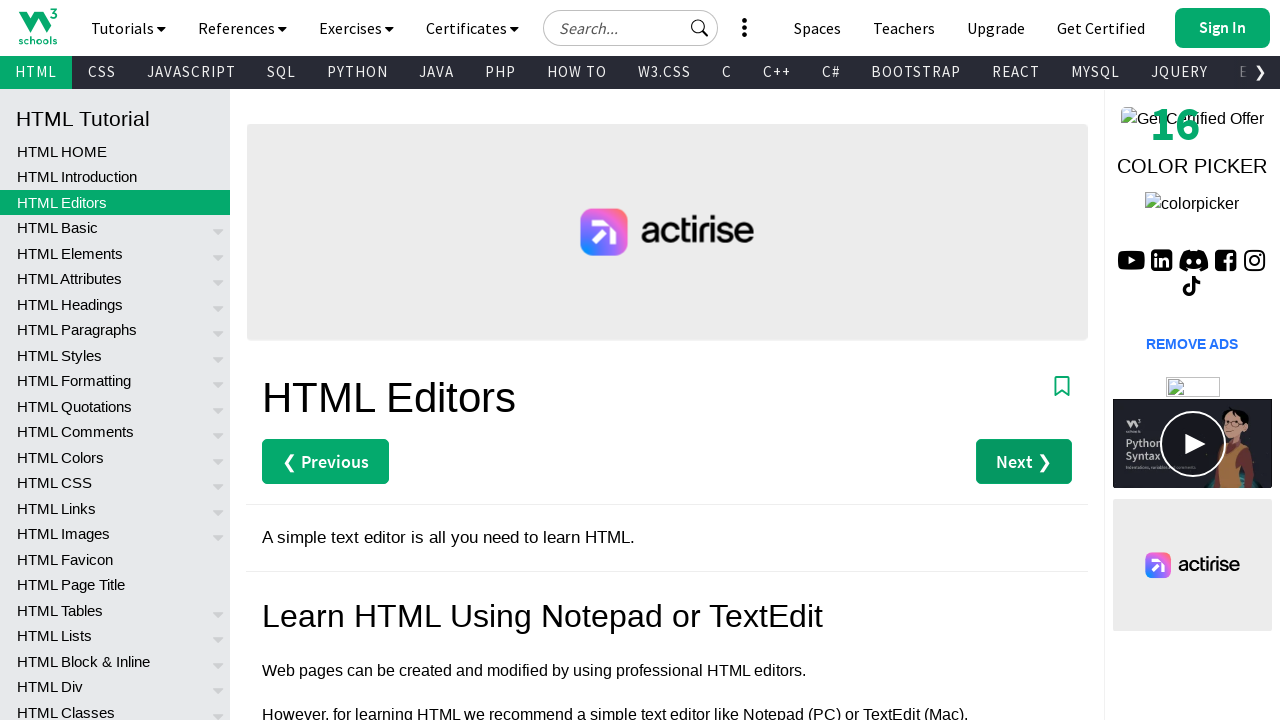

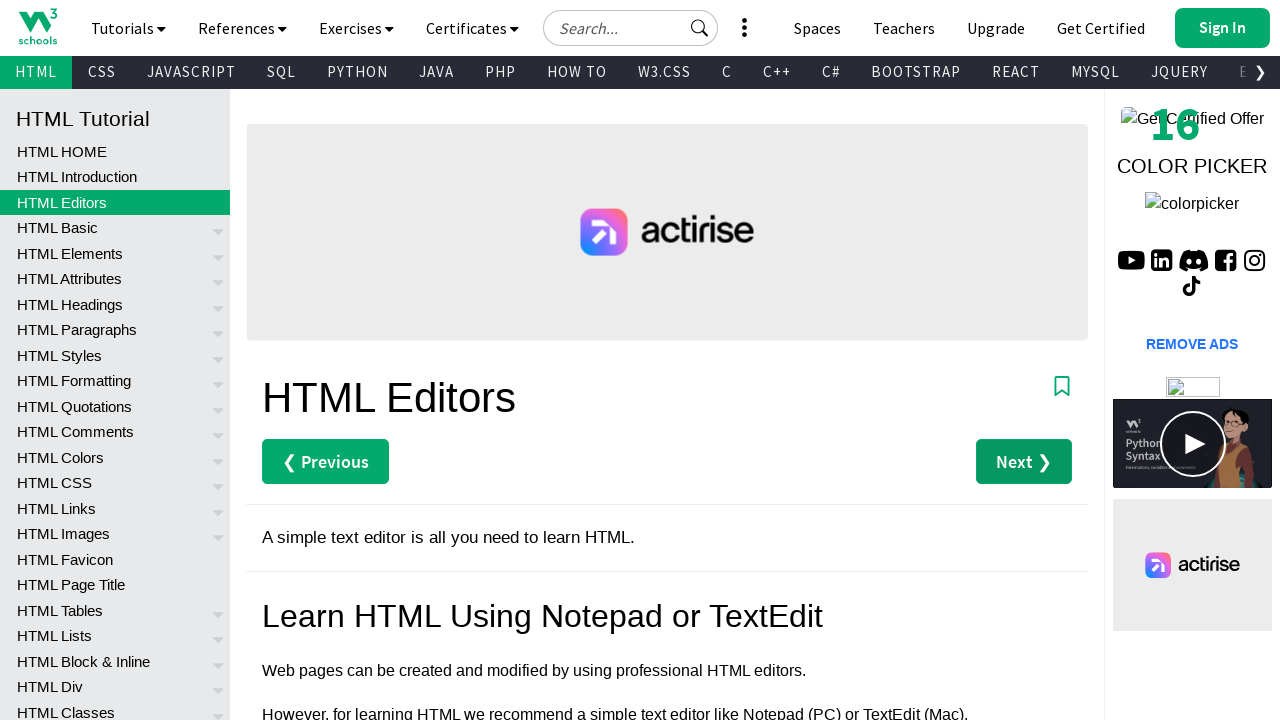